Navigates to the OrangeHRM demo site and verifies that the "OrangeHRM, Inc" link is present on the page

Starting URL: https://opensource-demo.orangehrmlive.com/

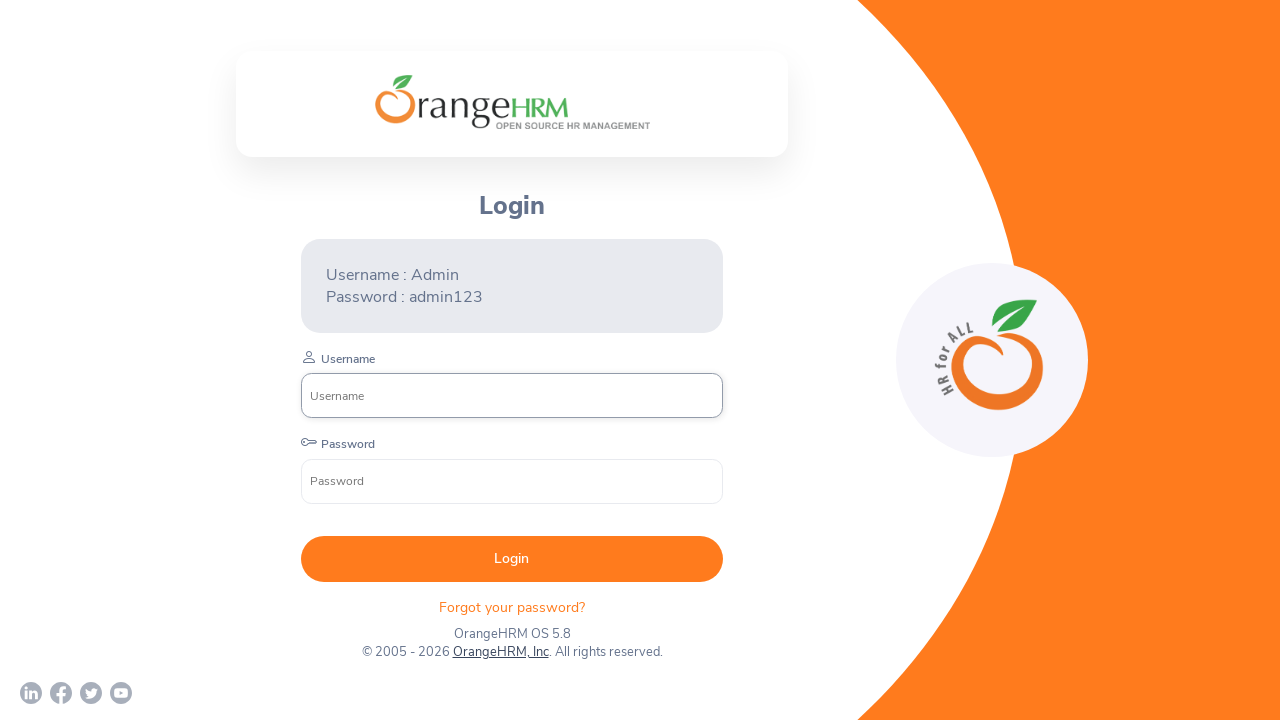

Navigated to OrangeHRM demo site
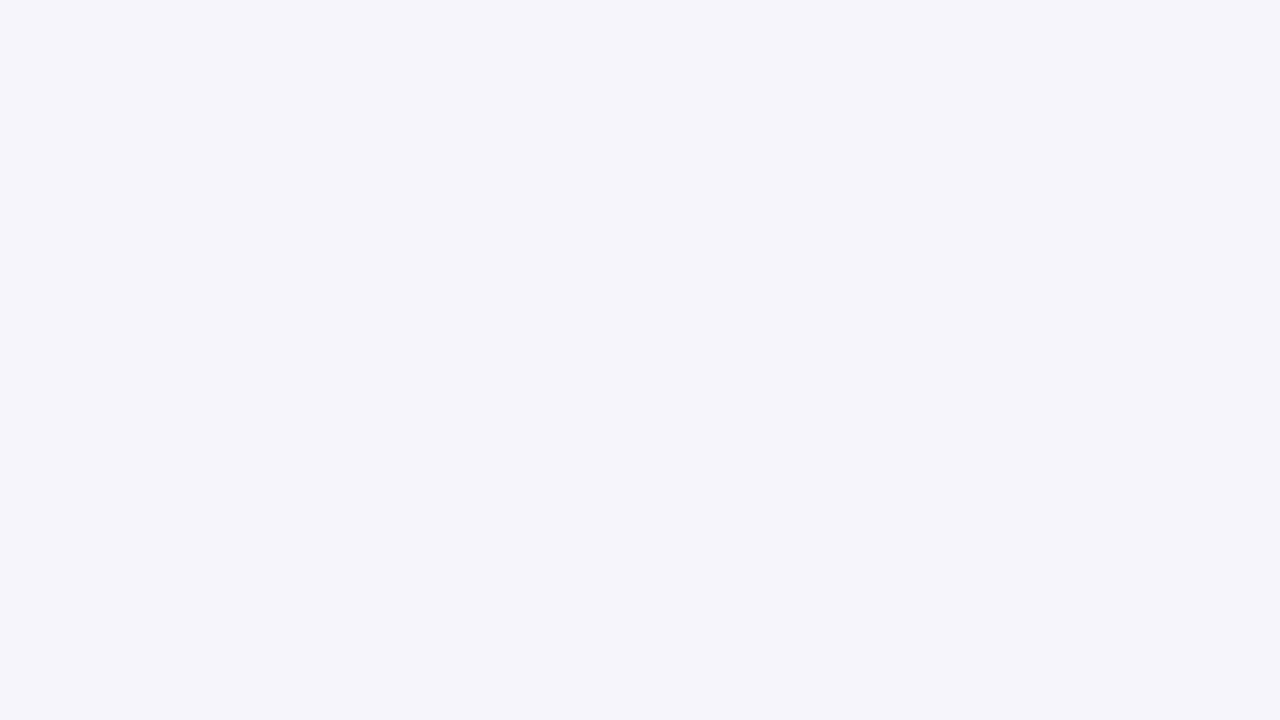

Verified that 'OrangeHRM, Inc' link is present on the page
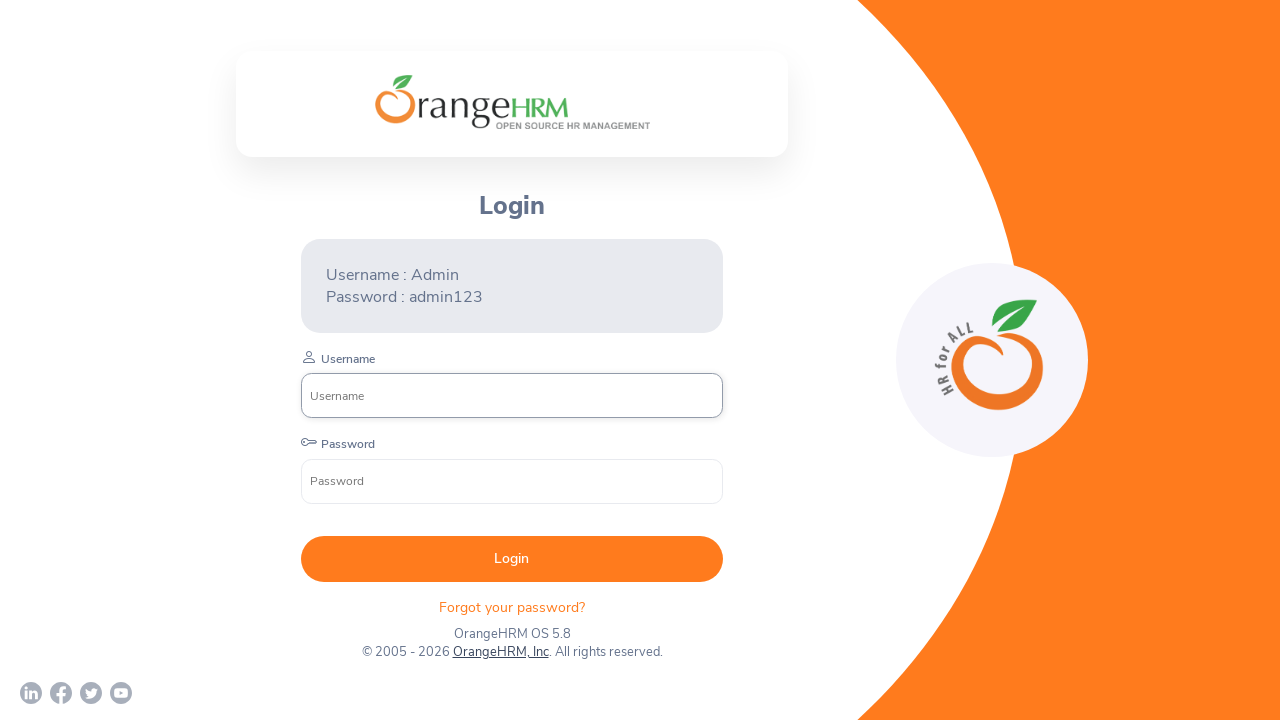

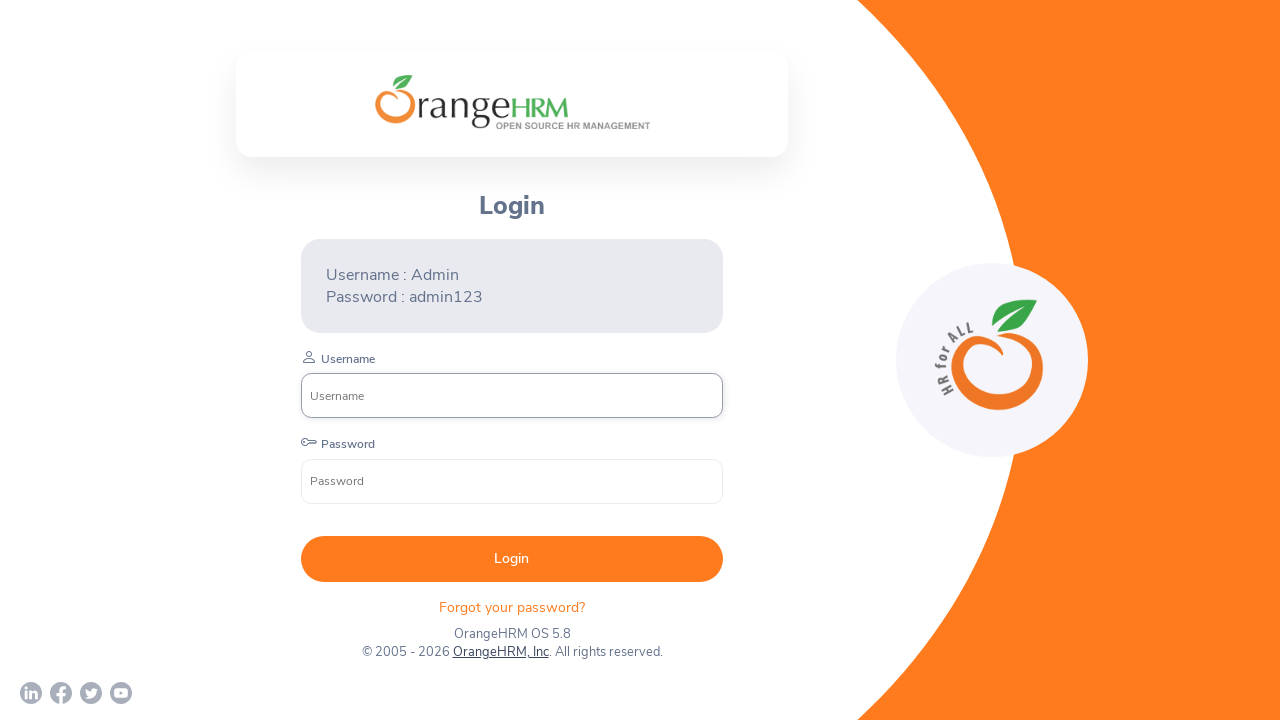